Navigates to OpenCart login page, clicks on "About Us" link, and verifies the page title changes

Starting URL: https://naveenautomationlabs.com/opencart/index.php?route=account/login

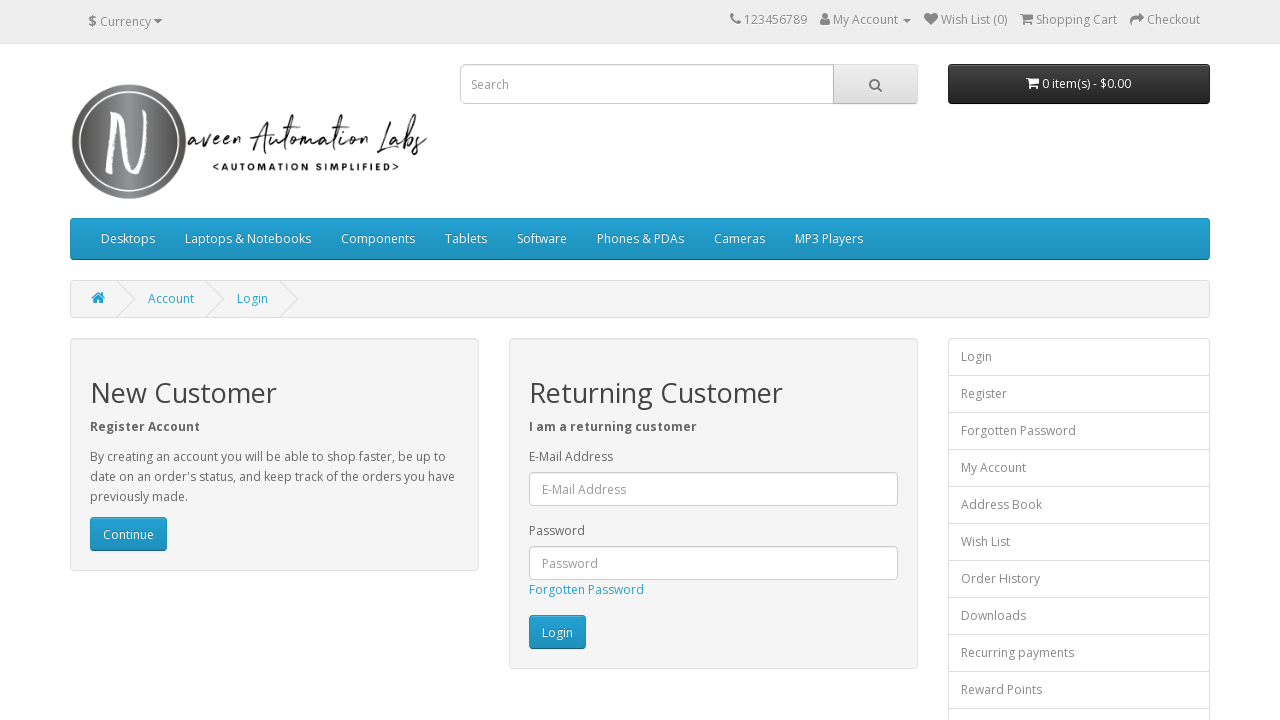

Clicked on 'About Us' link at (96, 548) on text=About Us
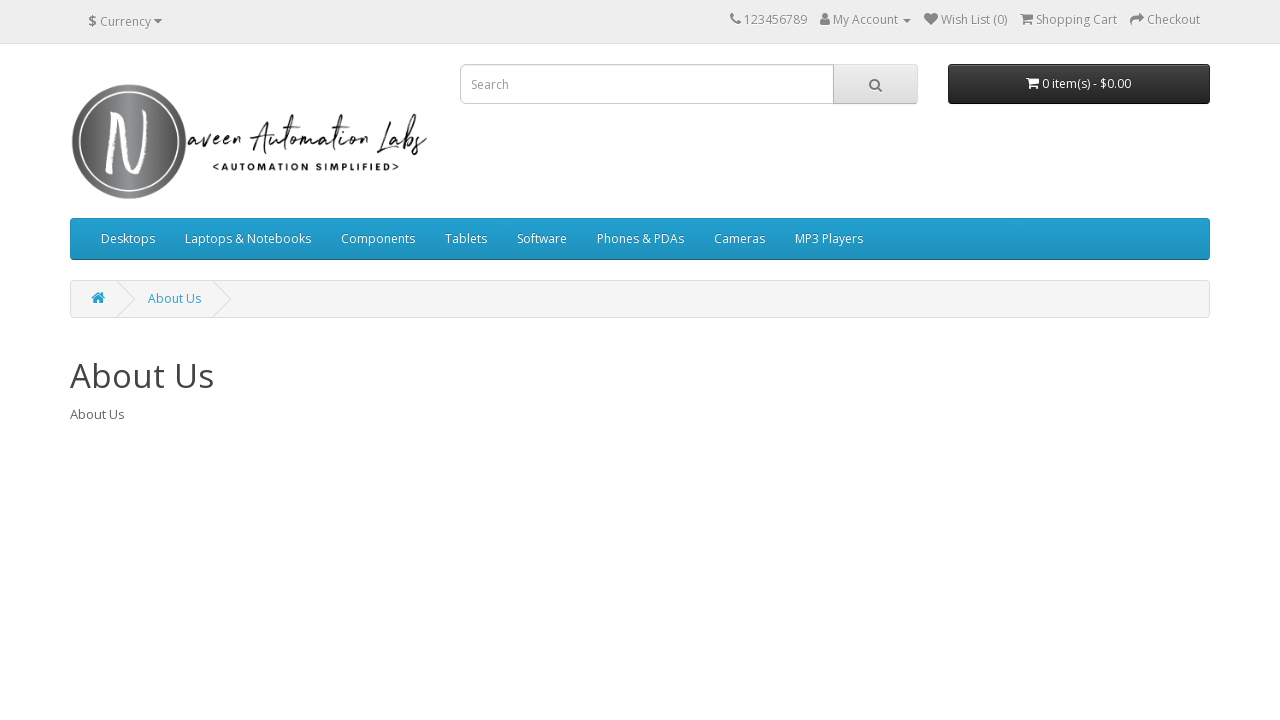

Waited for page to reach networkidle state
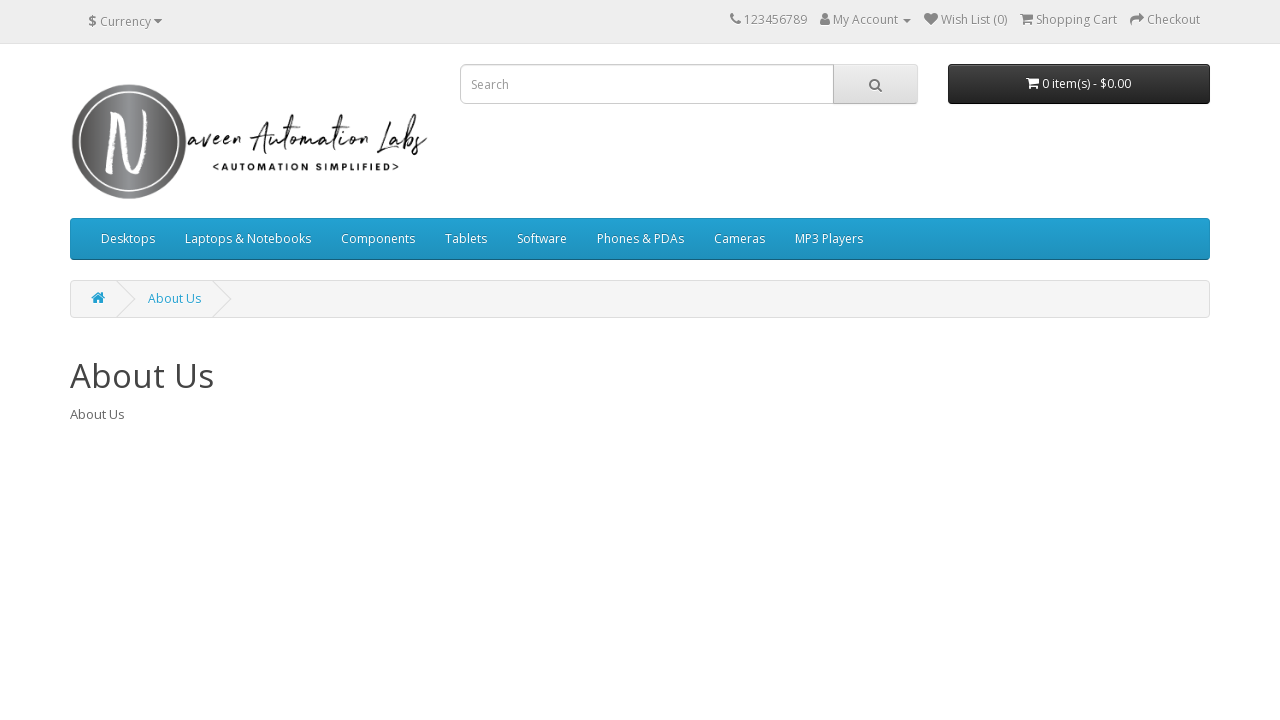

Retrieved page title
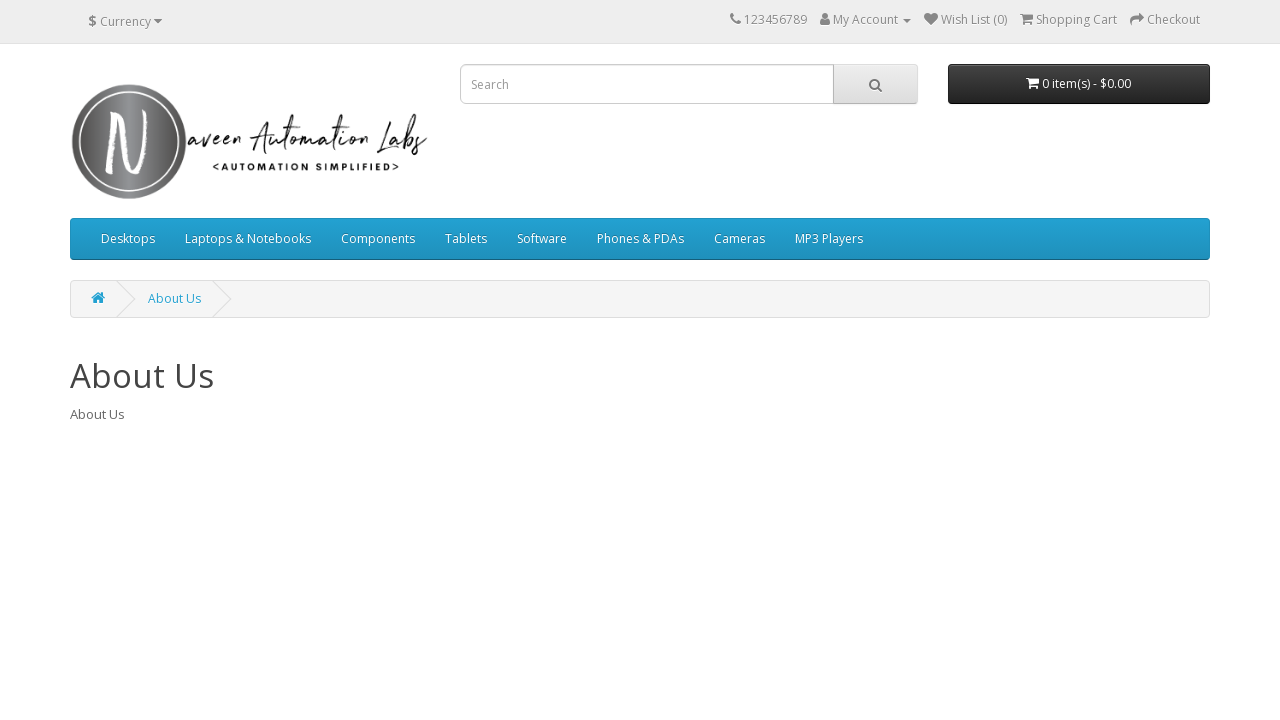

Verified page title contains 'About': About Us
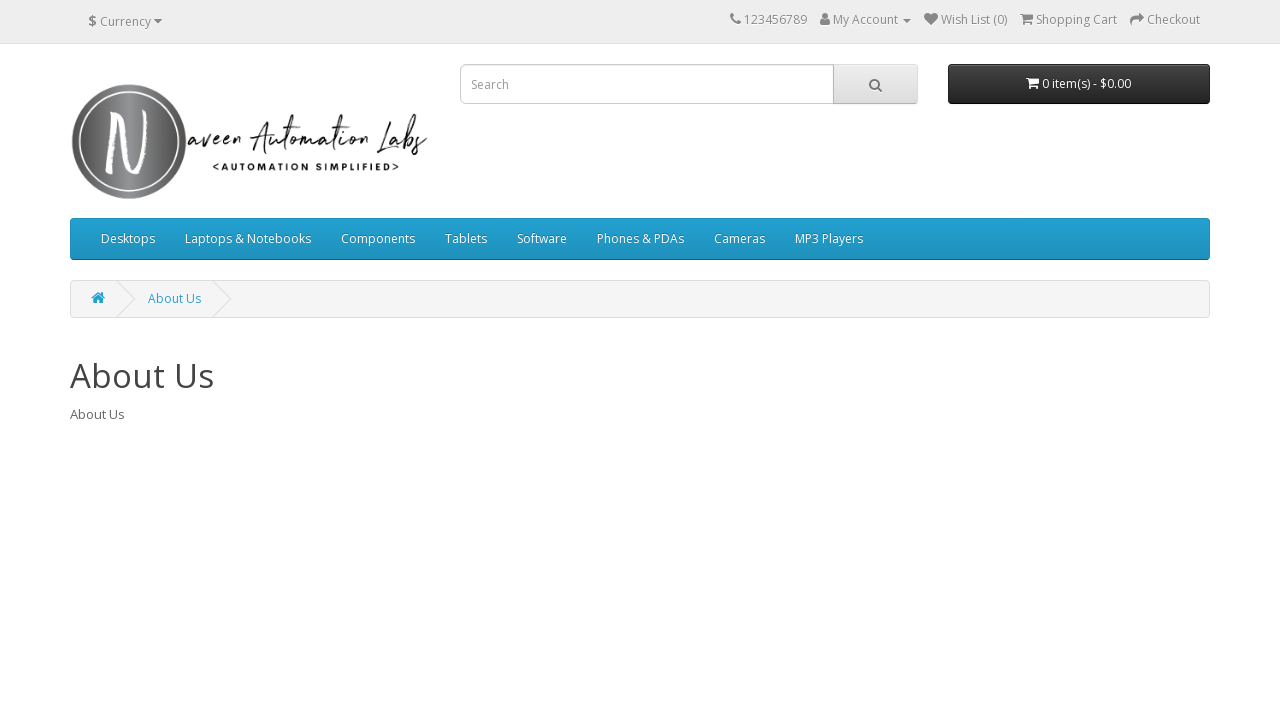

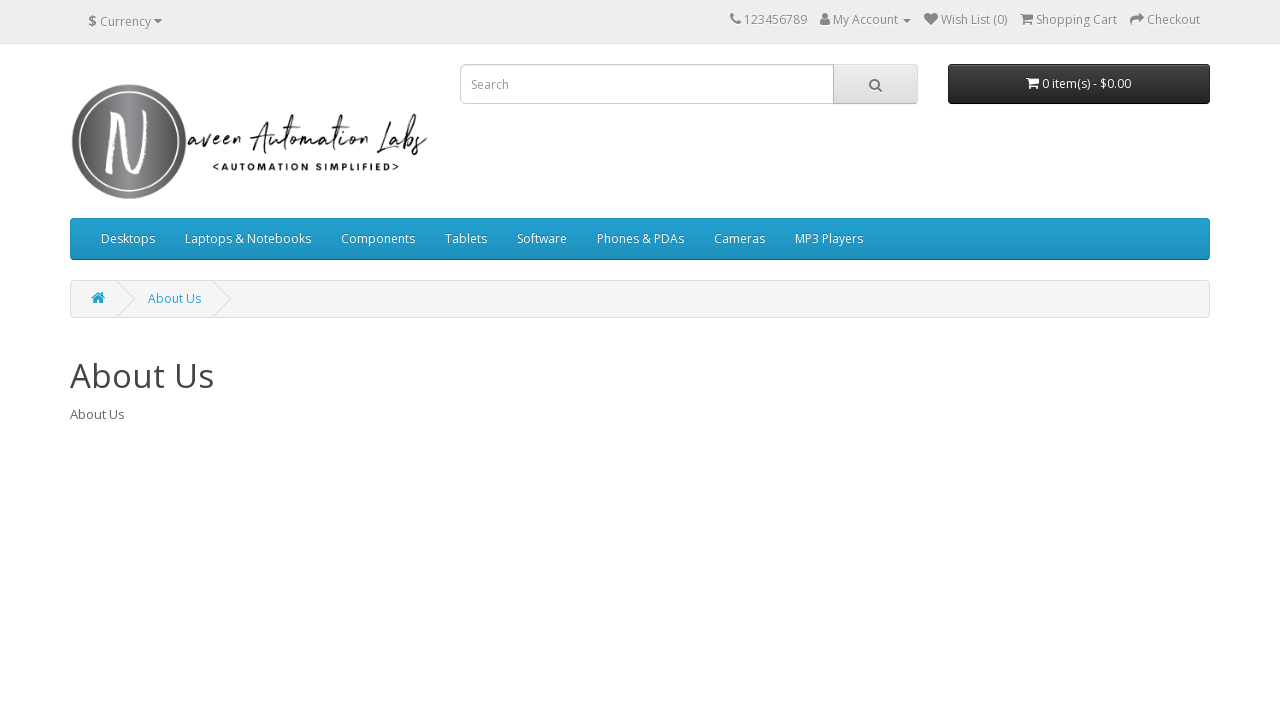